Tests dropdown menu functionality by clicking on the dropdown button and selecting the autocomplete option

Starting URL: https://formy-project.herokuapp.com/dropdown

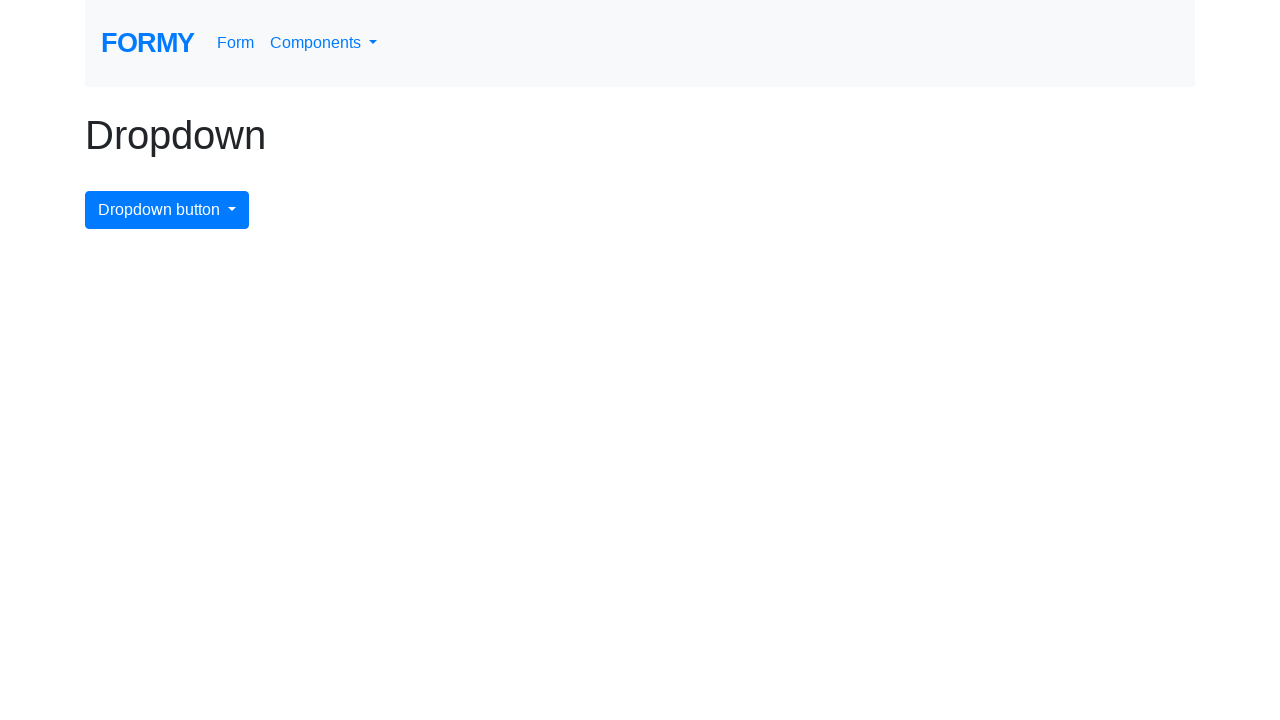

Clicked on the dropdown menu button at (167, 210) on #dropdownMenuButton
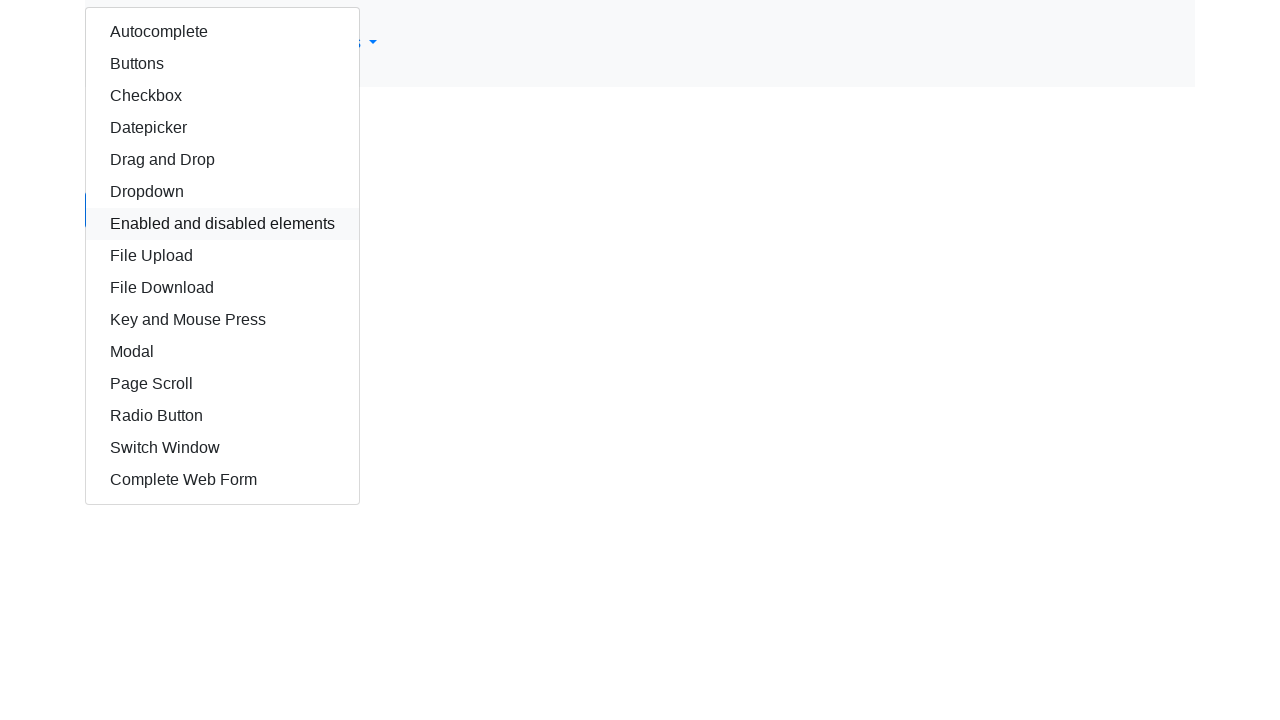

Waited 3 seconds for dropdown menu to open
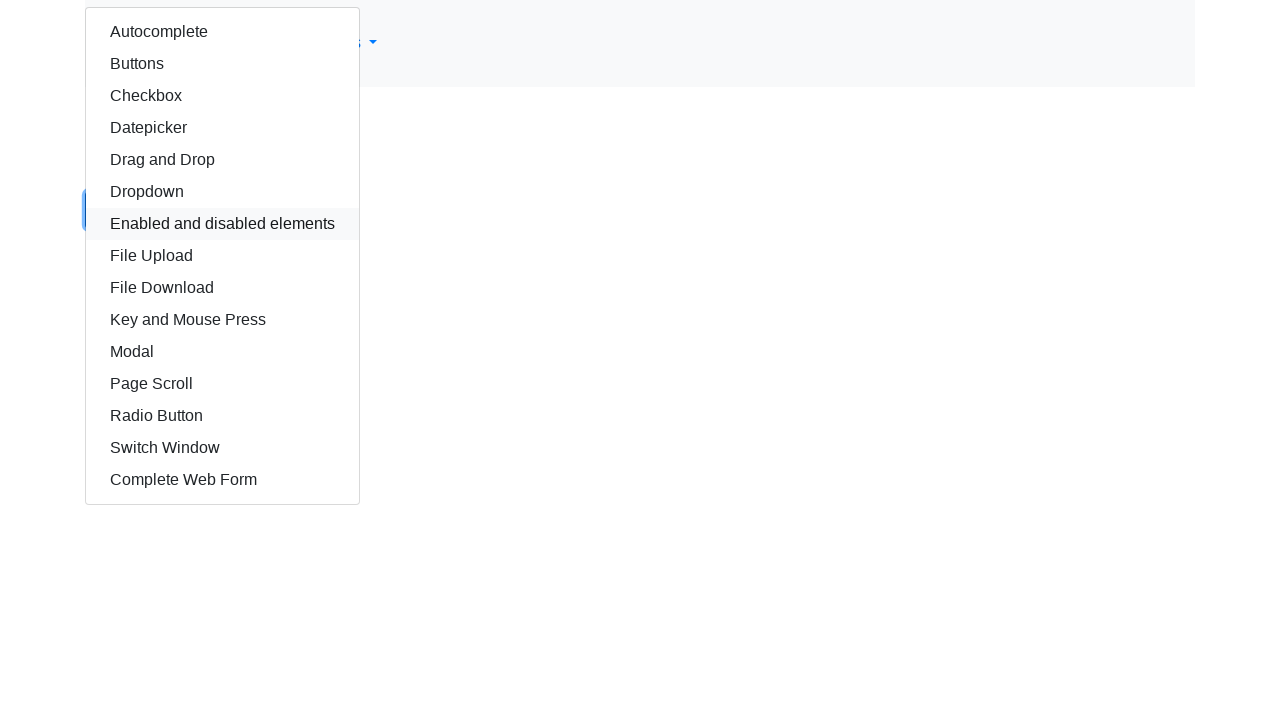

Clicked on the autocomplete option in the dropdown at (222, 32) on #autocomplete
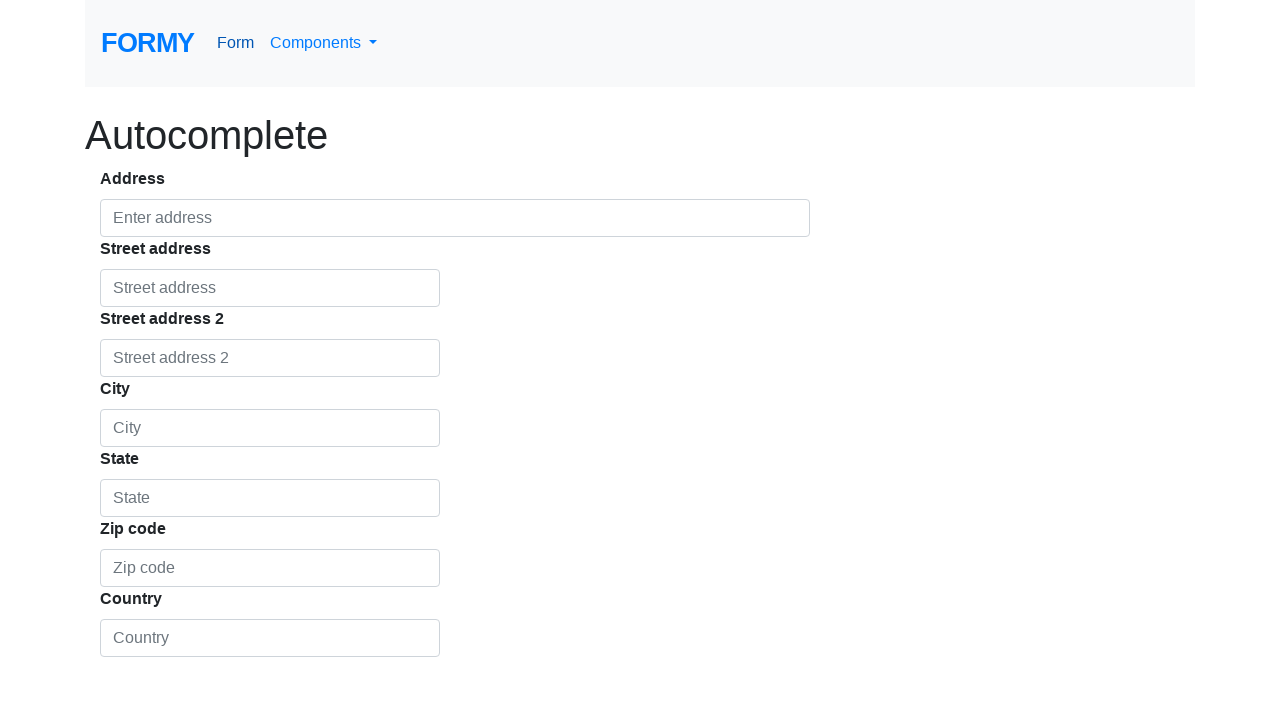

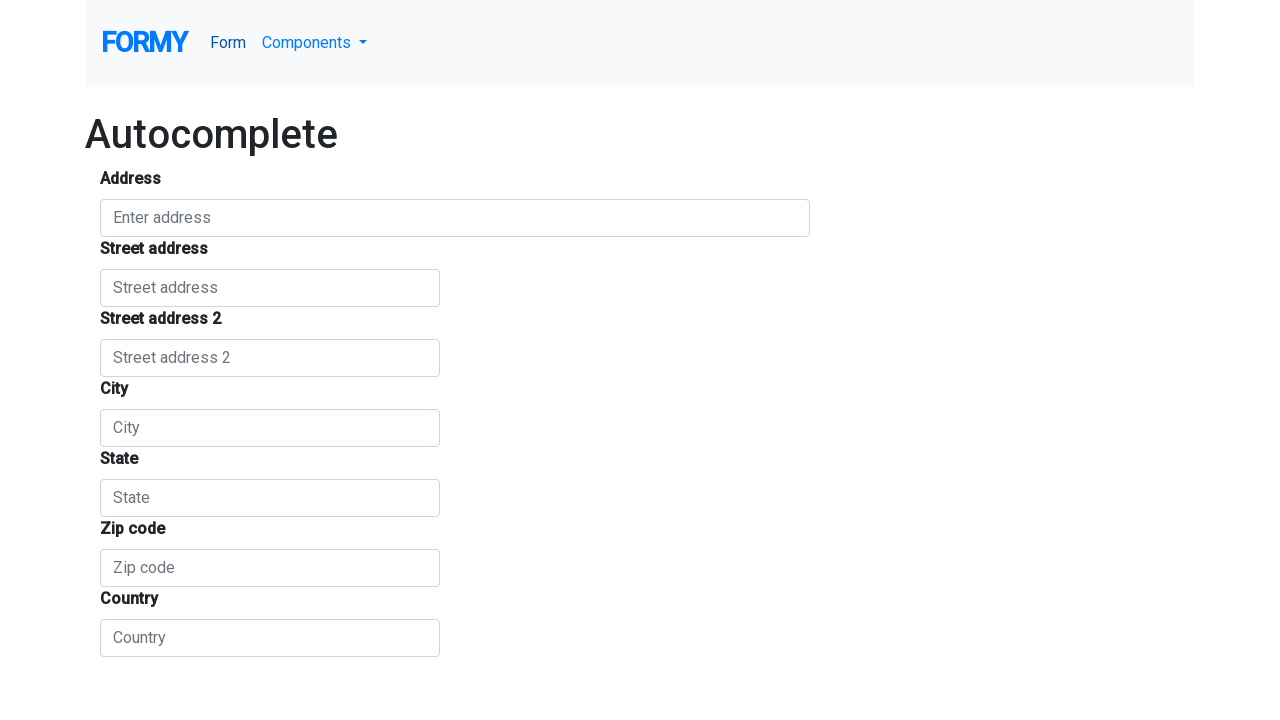